Tests right-click context menu functionality by performing a right-click on an element and verifying the context menu options appear

Starting URL: https://swisnl.github.io/jQuery-contextMenu/demo.html

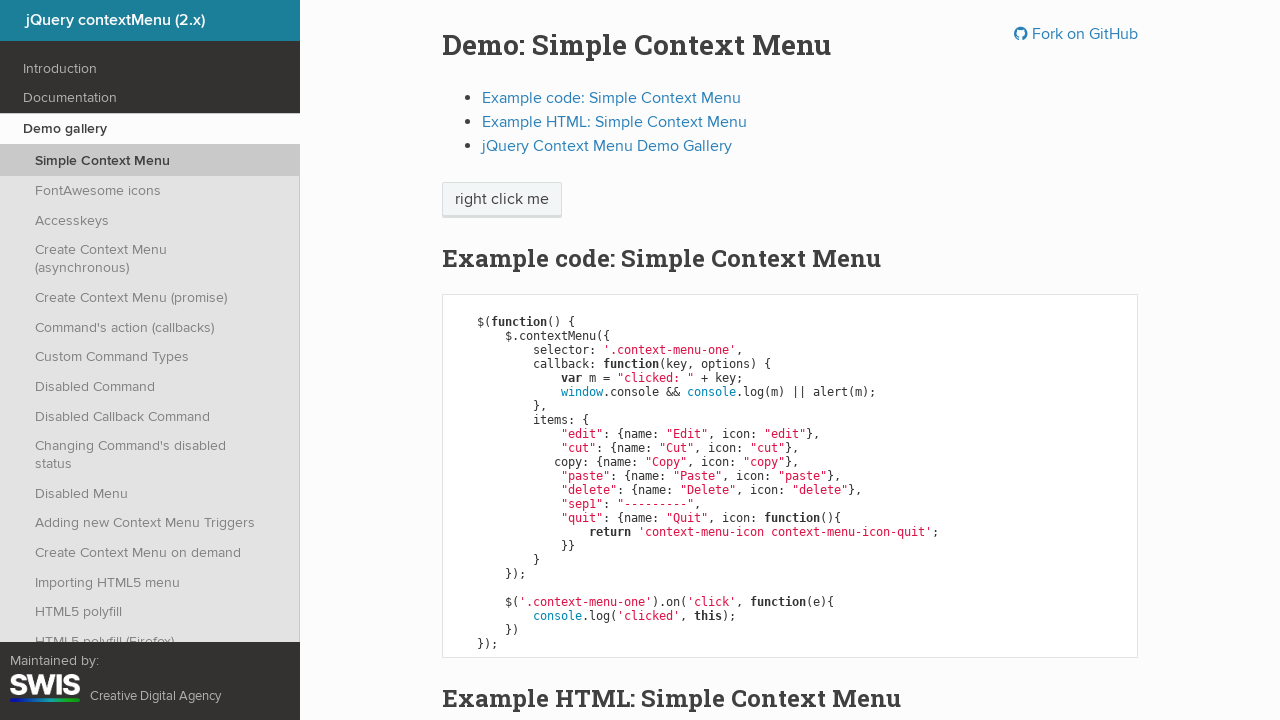

Located the context menu trigger element
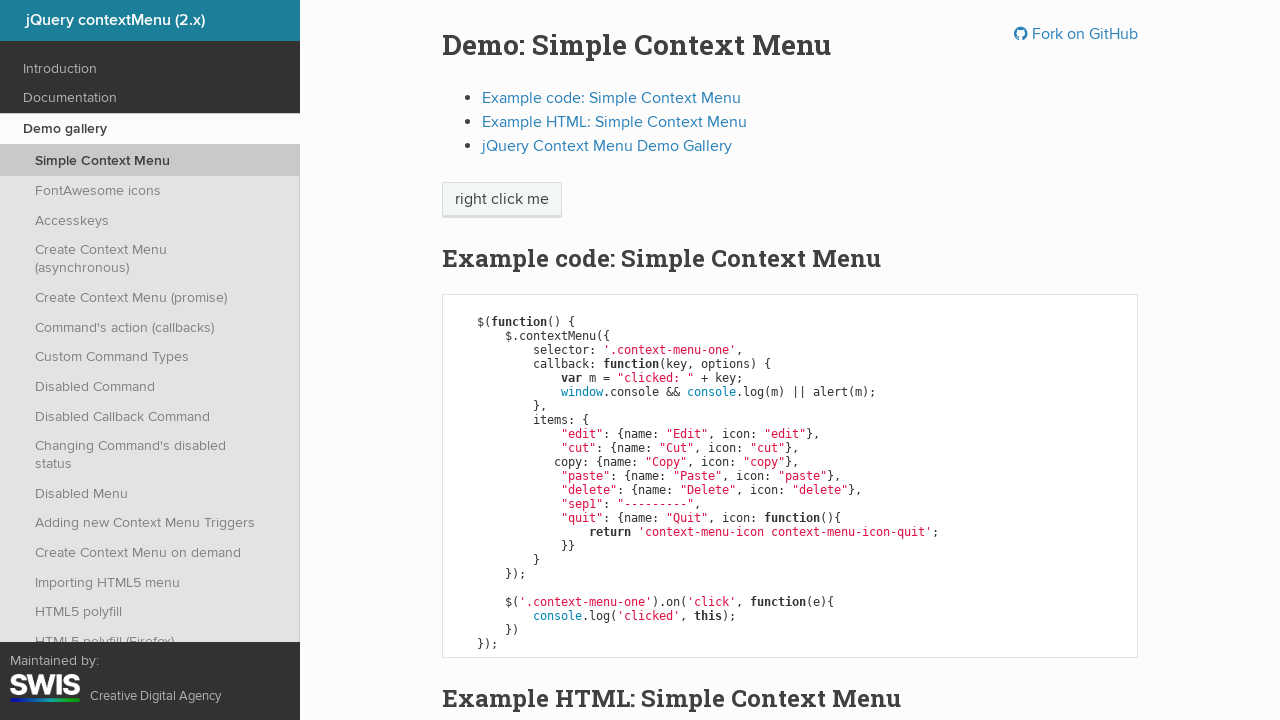

Performed right-click on the context menu element at (502, 200) on .context-menu-one
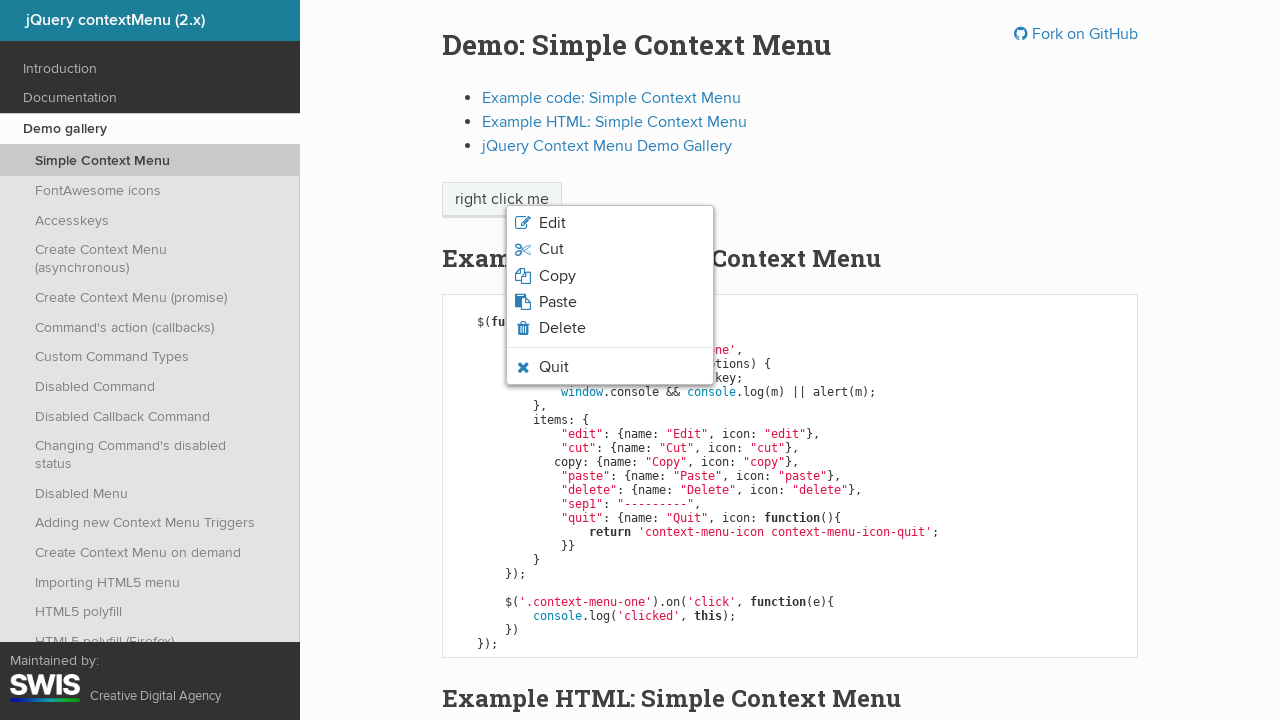

Context menu appeared with menu items visible
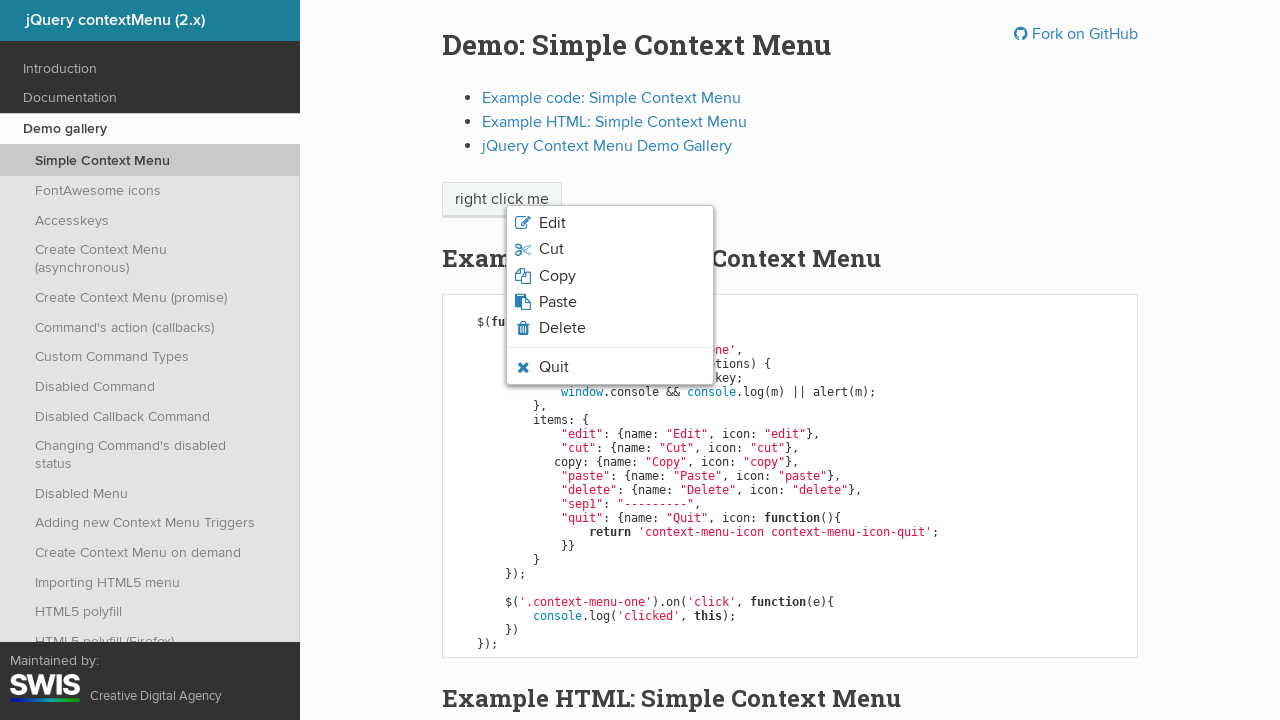

Retrieved all context menu option elements
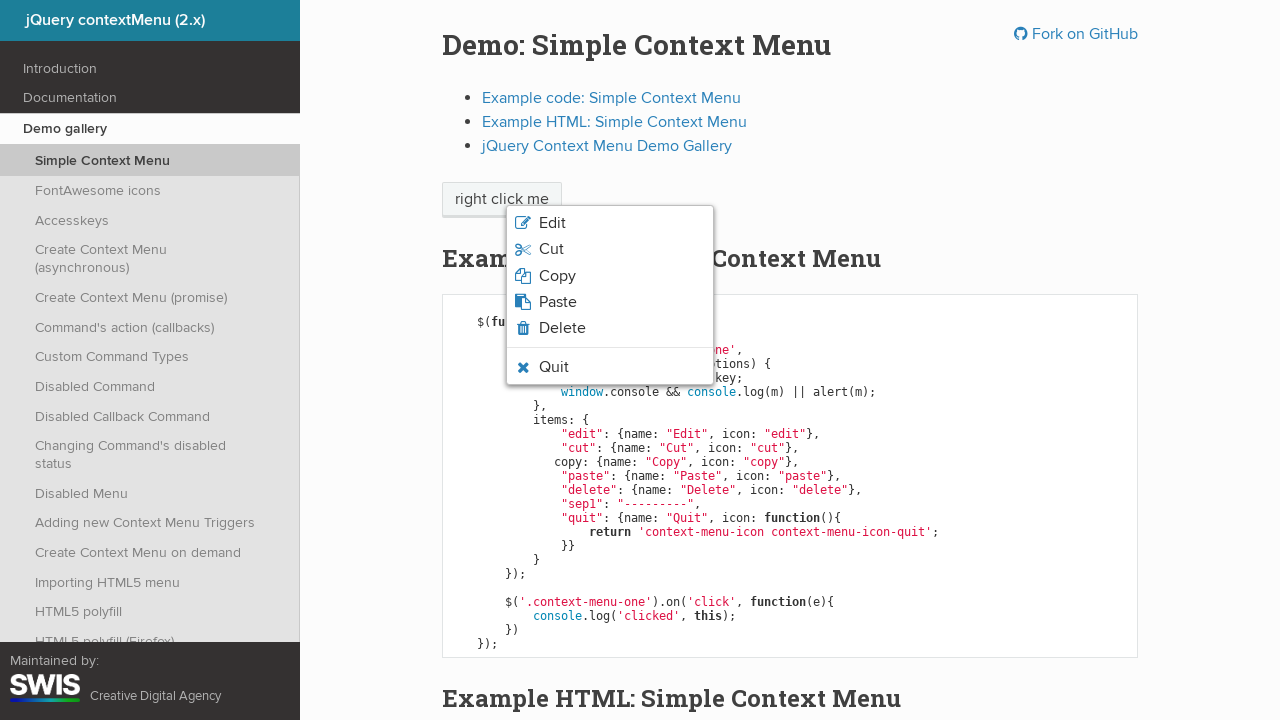

Context menu option is visible
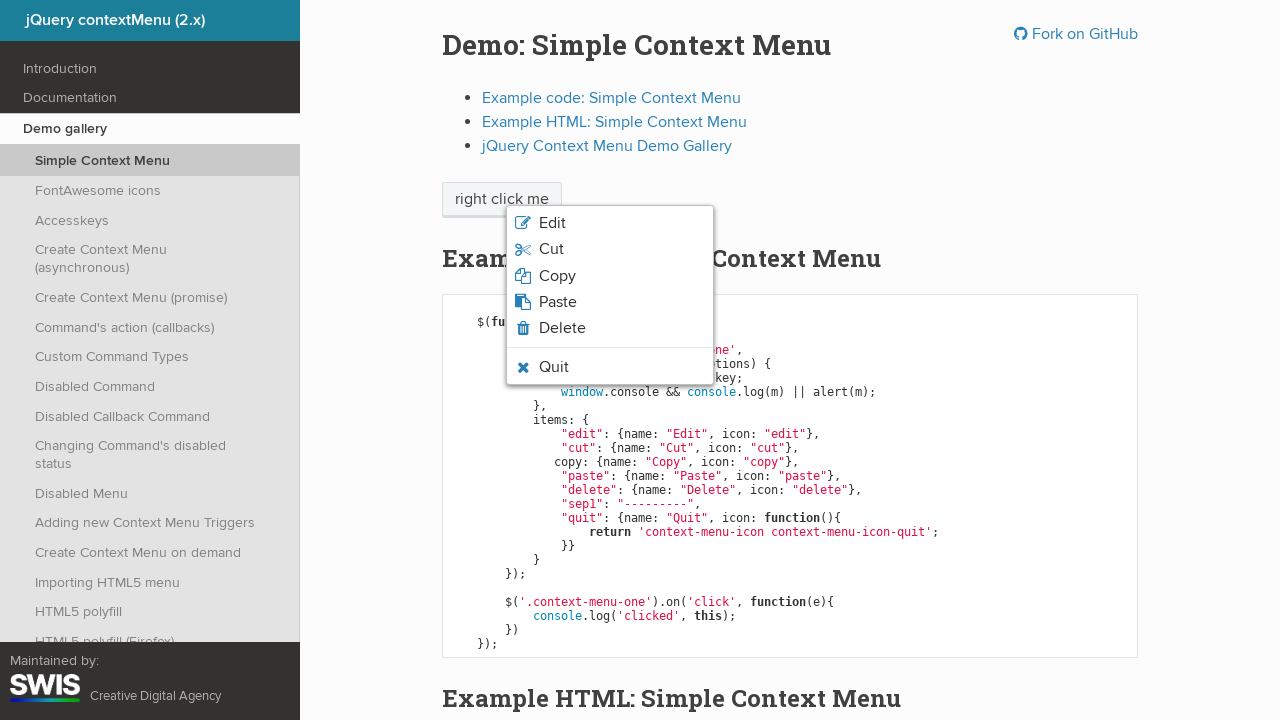

Context menu option is visible
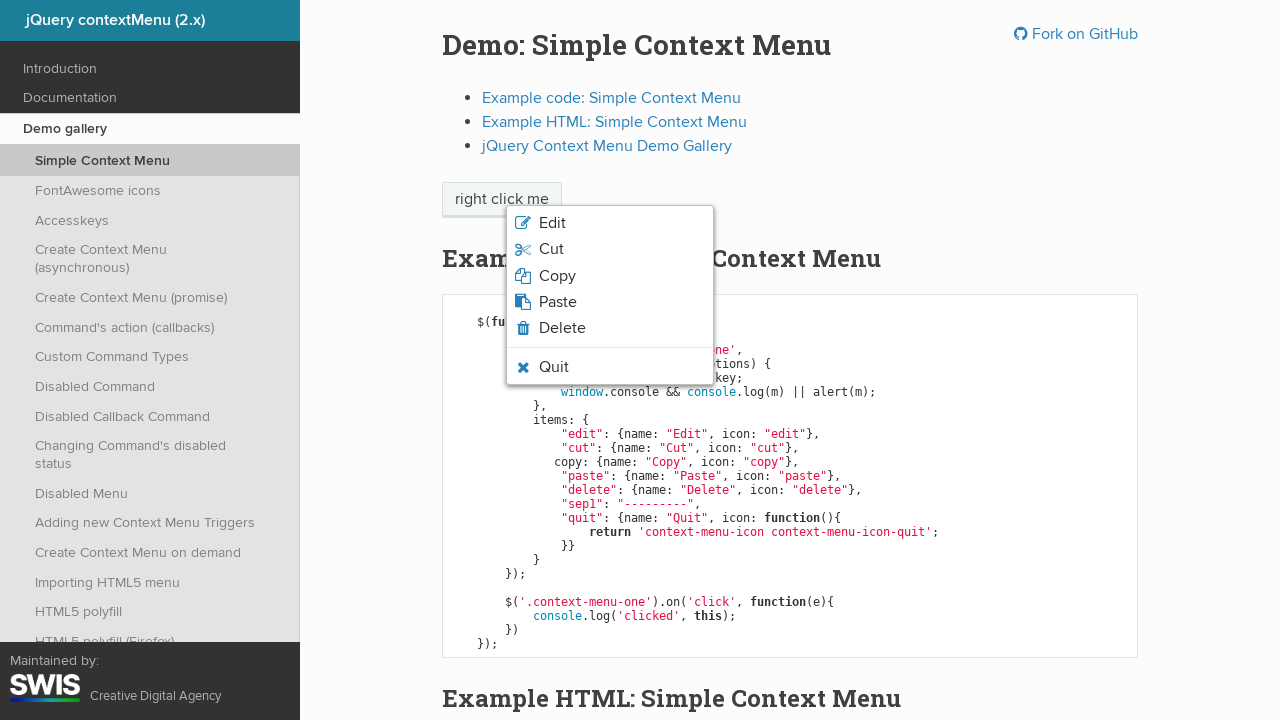

Context menu option is visible
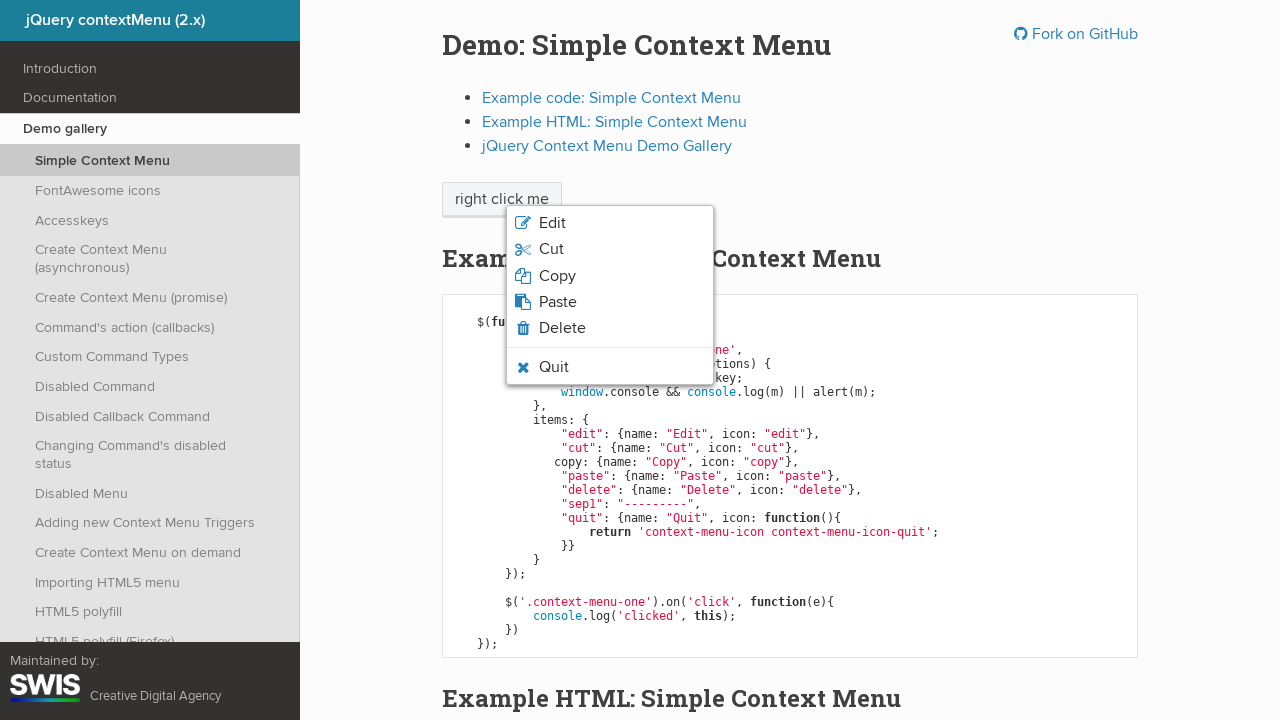

Context menu option is visible
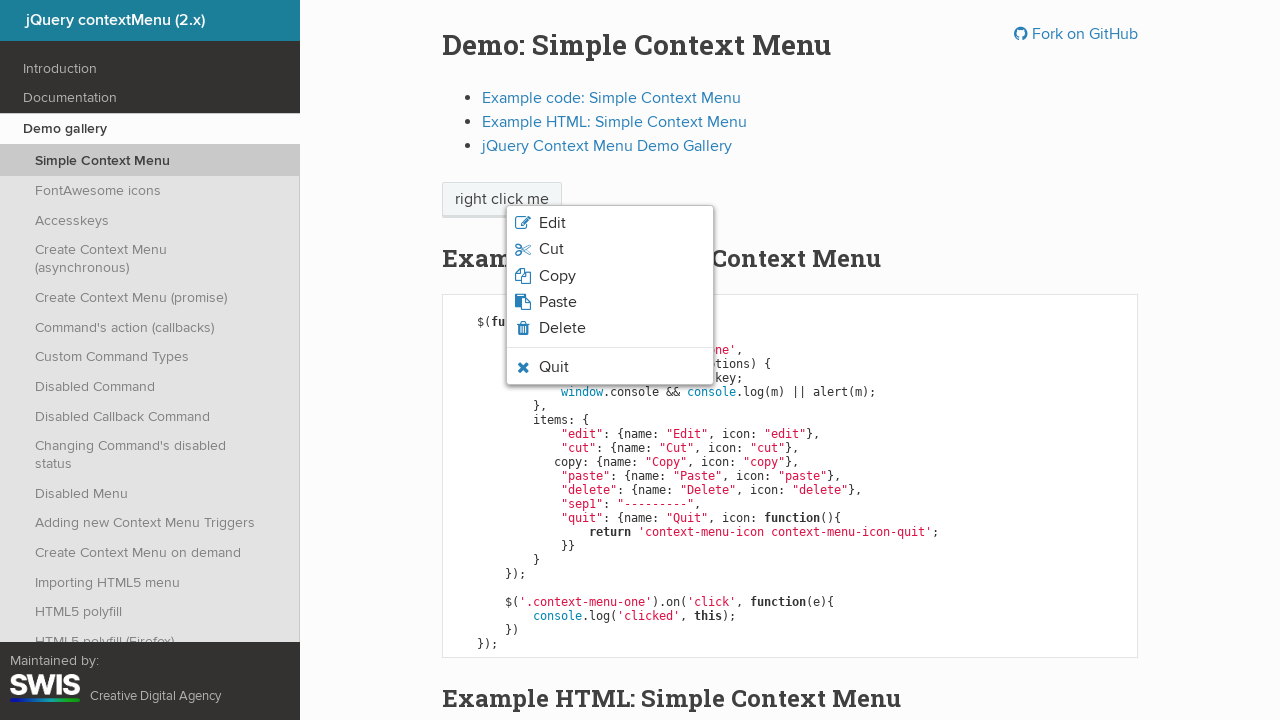

Context menu option is visible
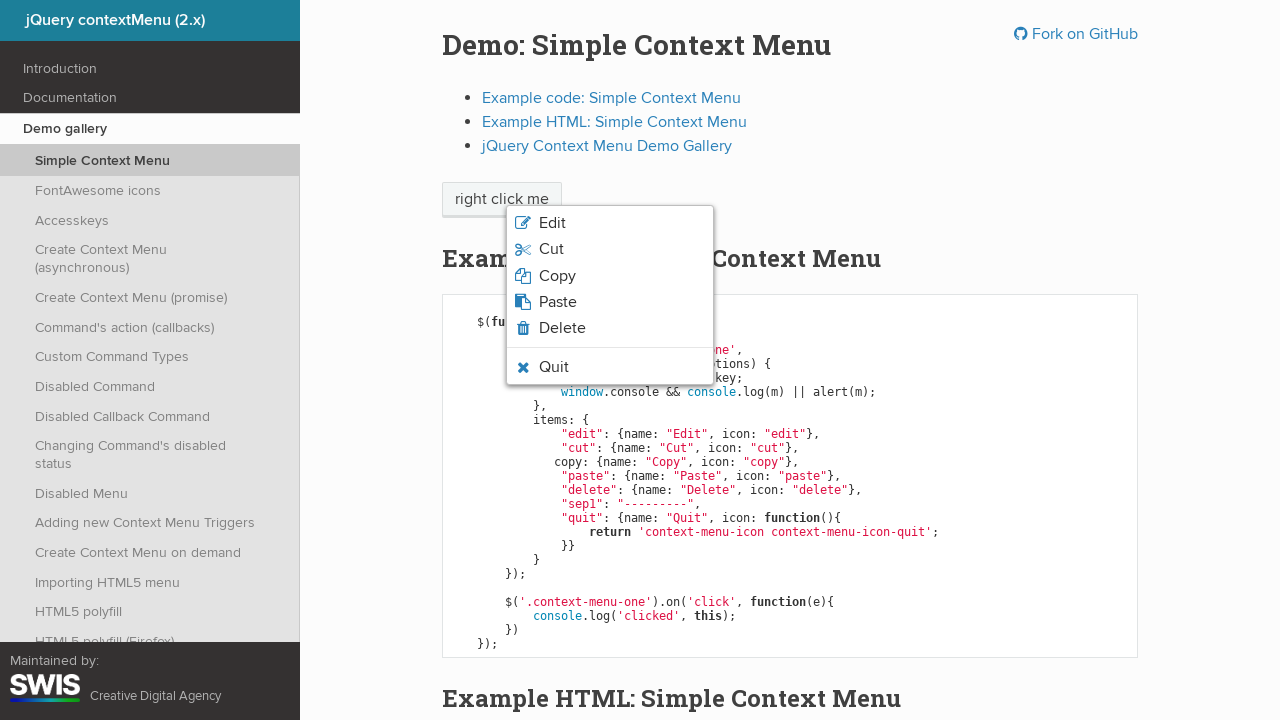

Context menu option is visible
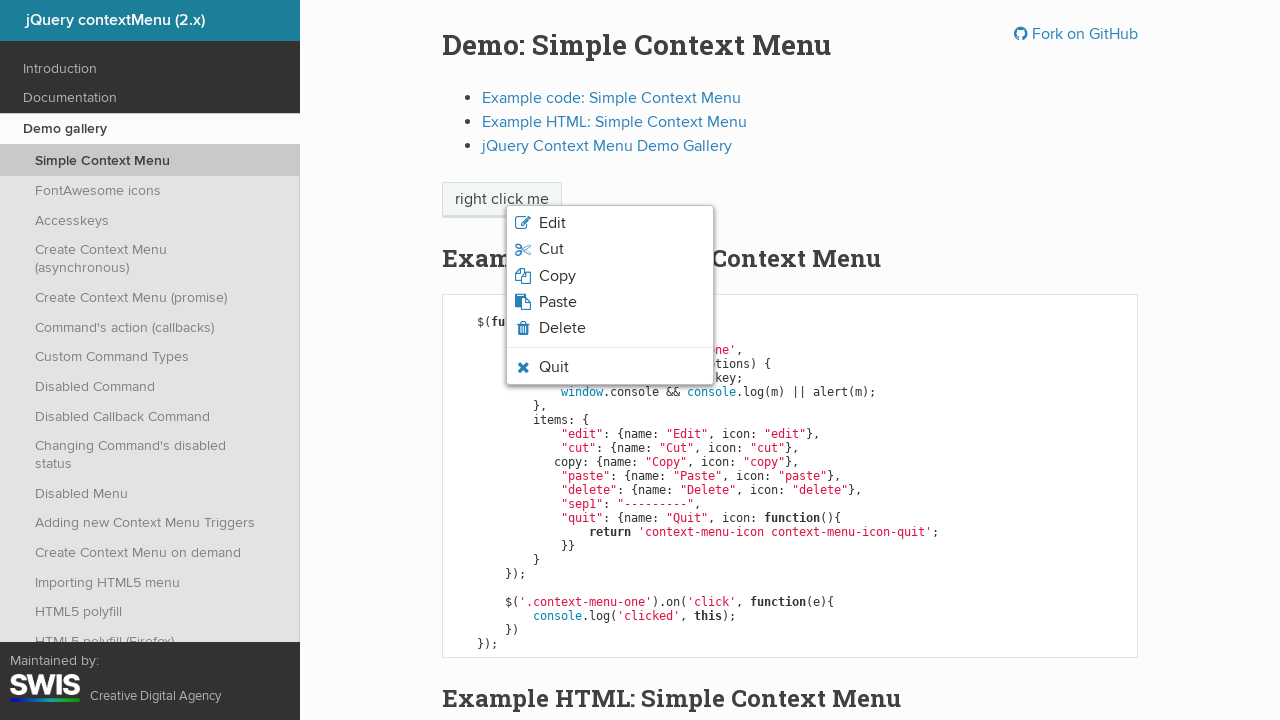

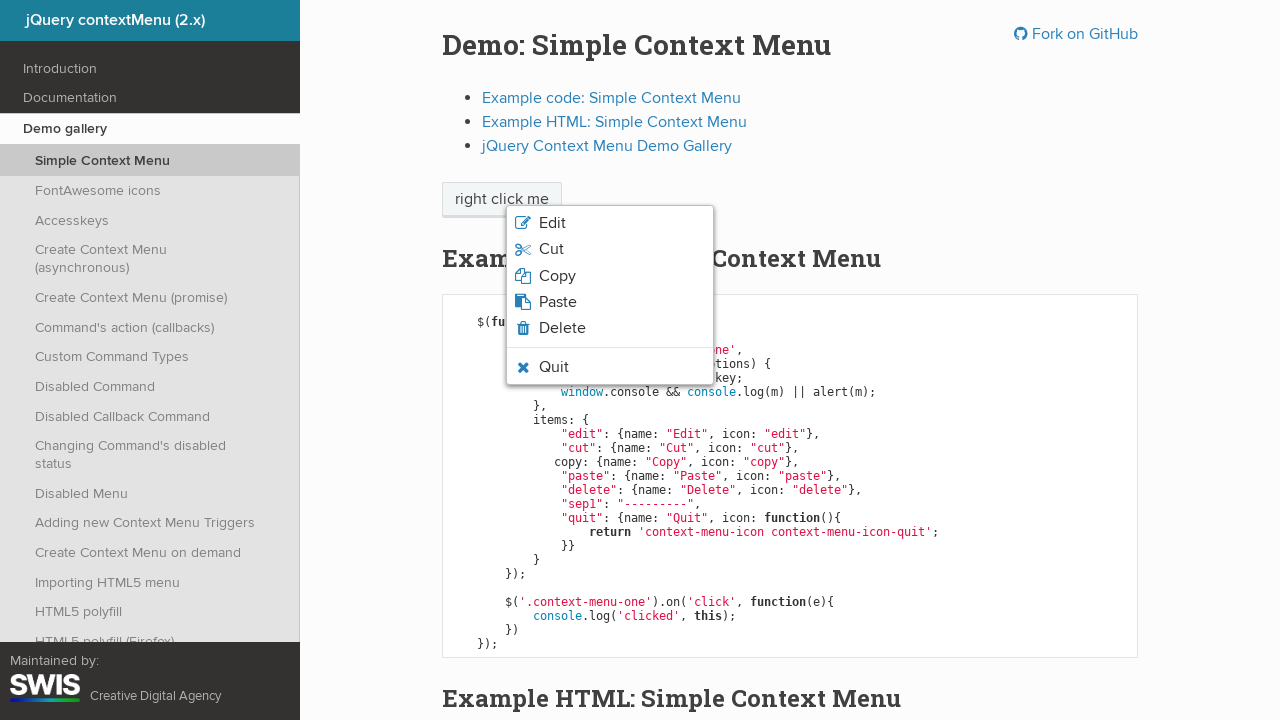